Tests email validation by filling the registration form with an invalid email format and verifying the error message

Starting URL: https://alada.vn/tai-khoan/dang-ky.html

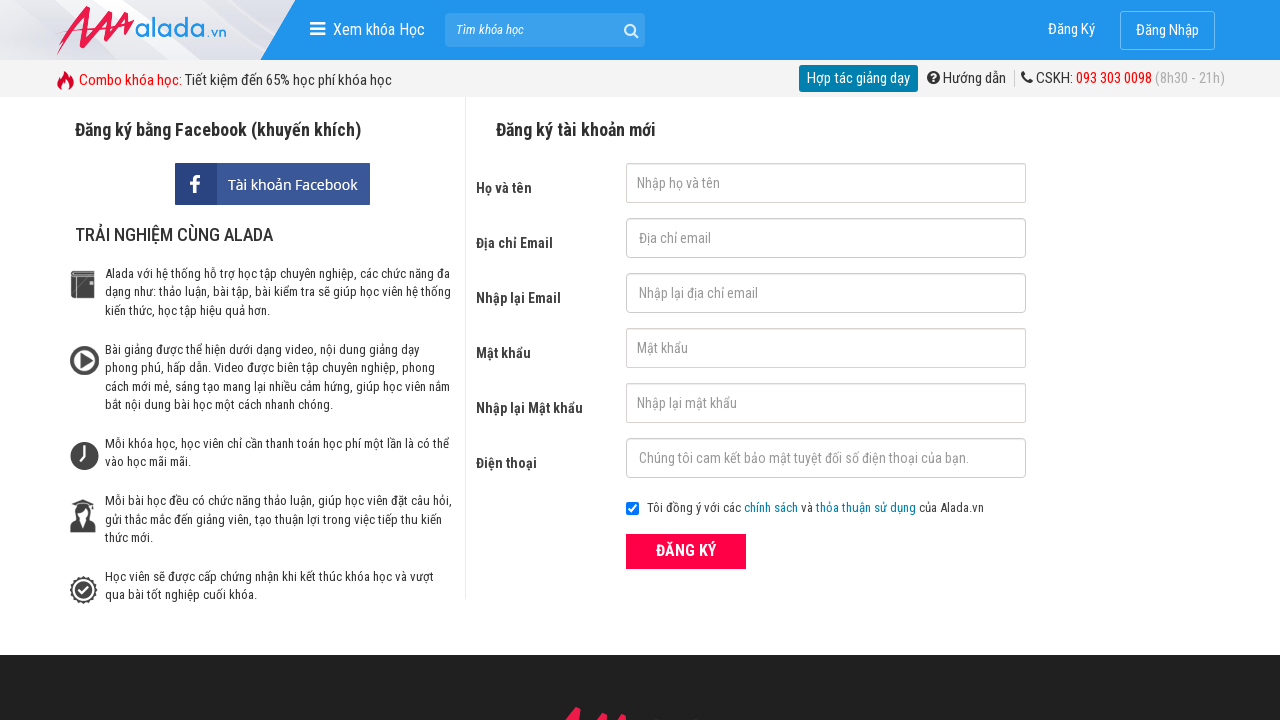

Filled firstname field with 'Pham' on input#txtFirstname
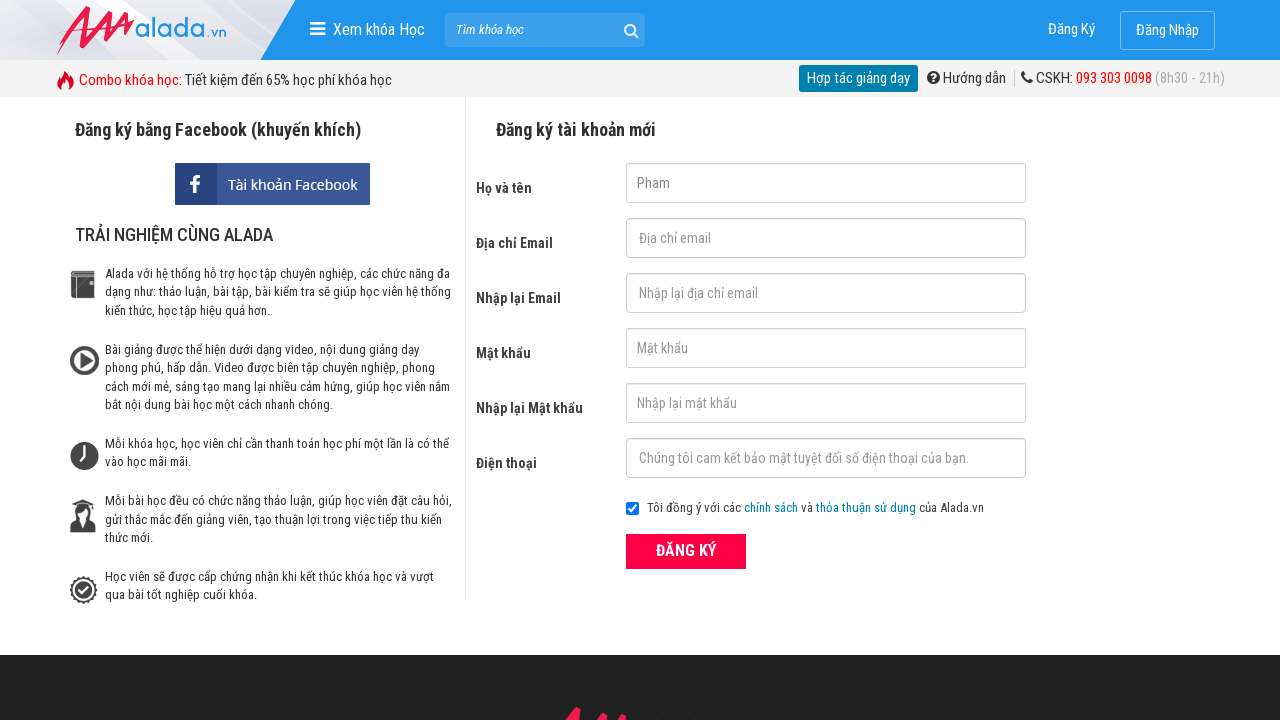

Filled email field with invalid format 'nhung.123' on input#txtEmail
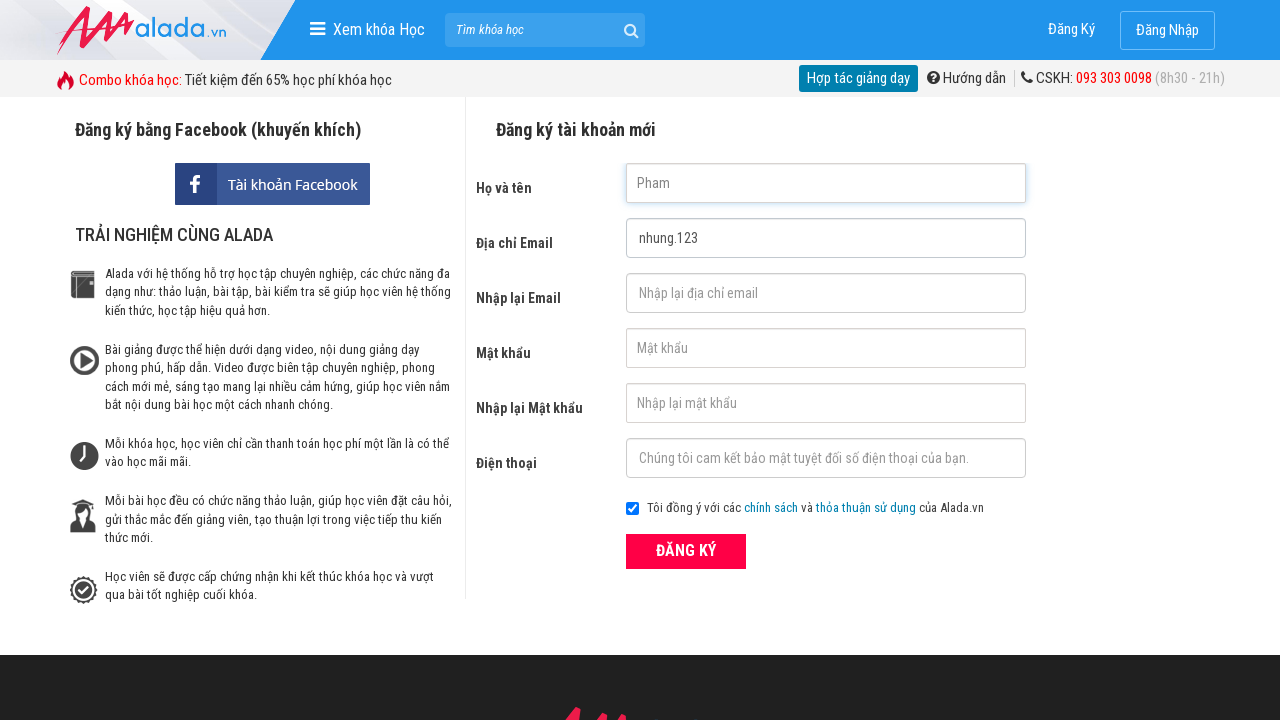

Filled confirm email field with invalid format 'nhung.123' on input#txtCEmail
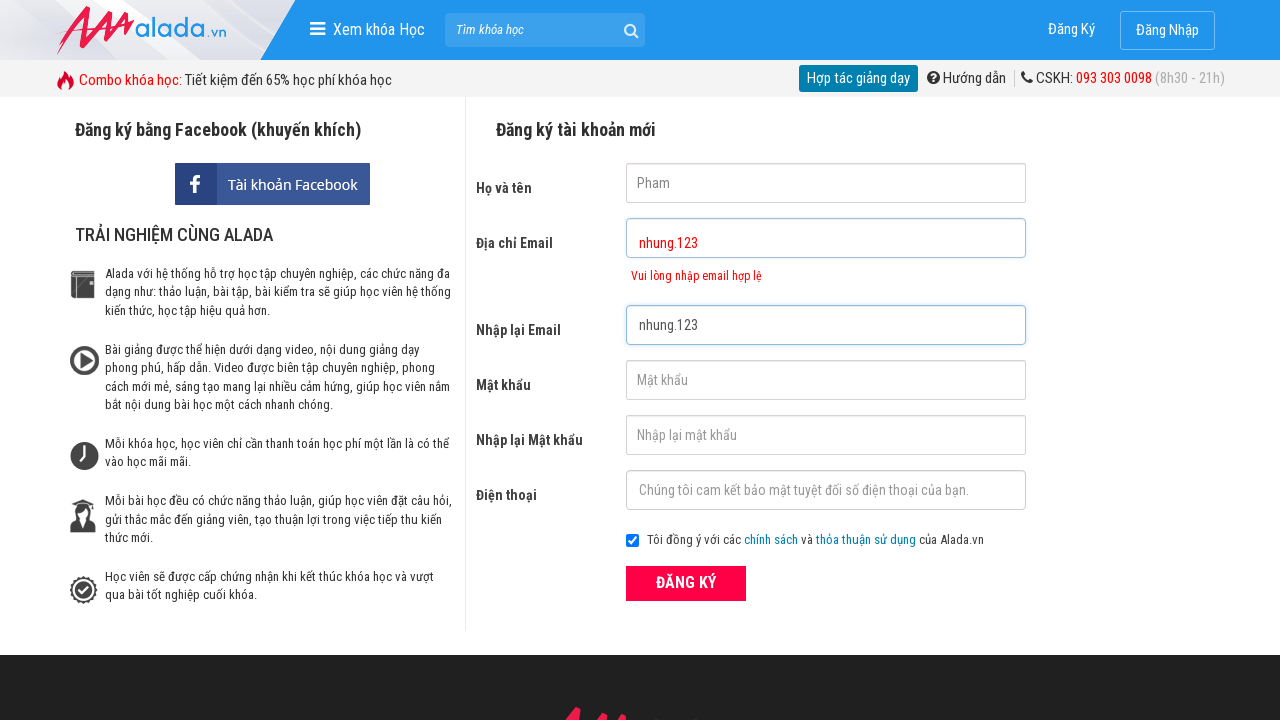

Filled password field with 'nhung123456' on input#txtPassword
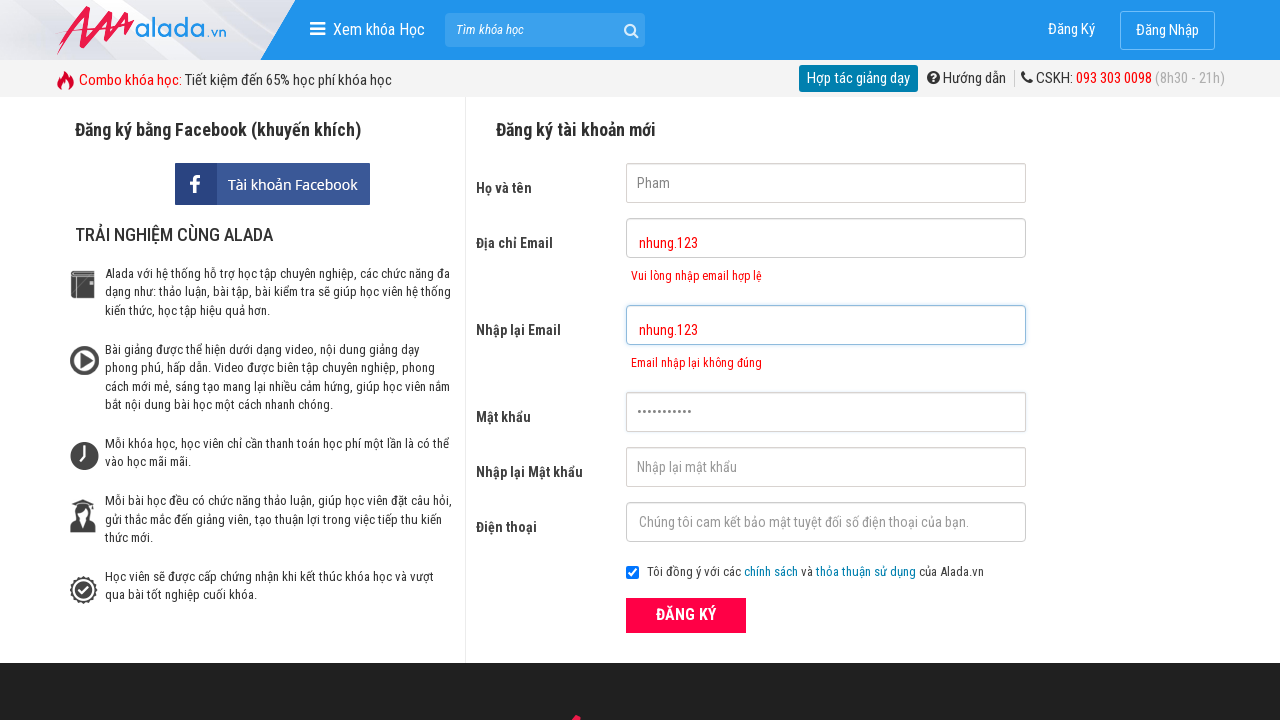

Filled confirm password field with 'nhung123456' on input#txtCPassword
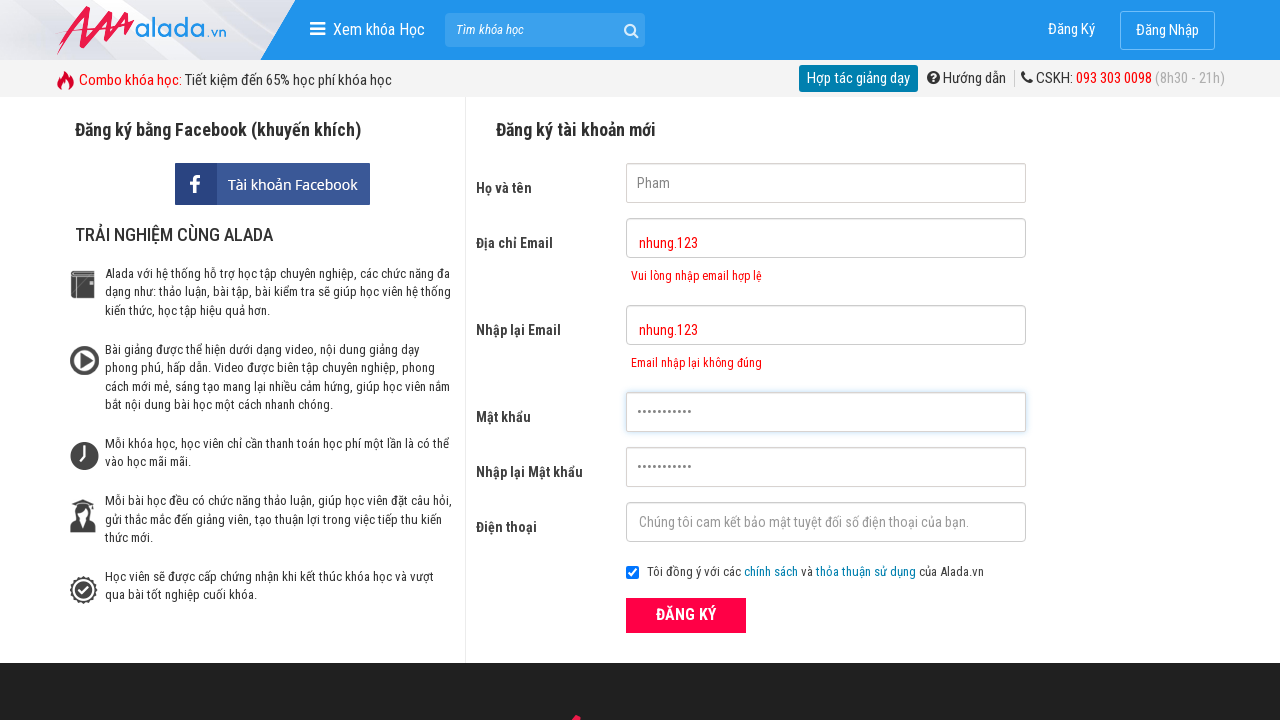

Filled phone number field with '01234567894' on input#txtPhone
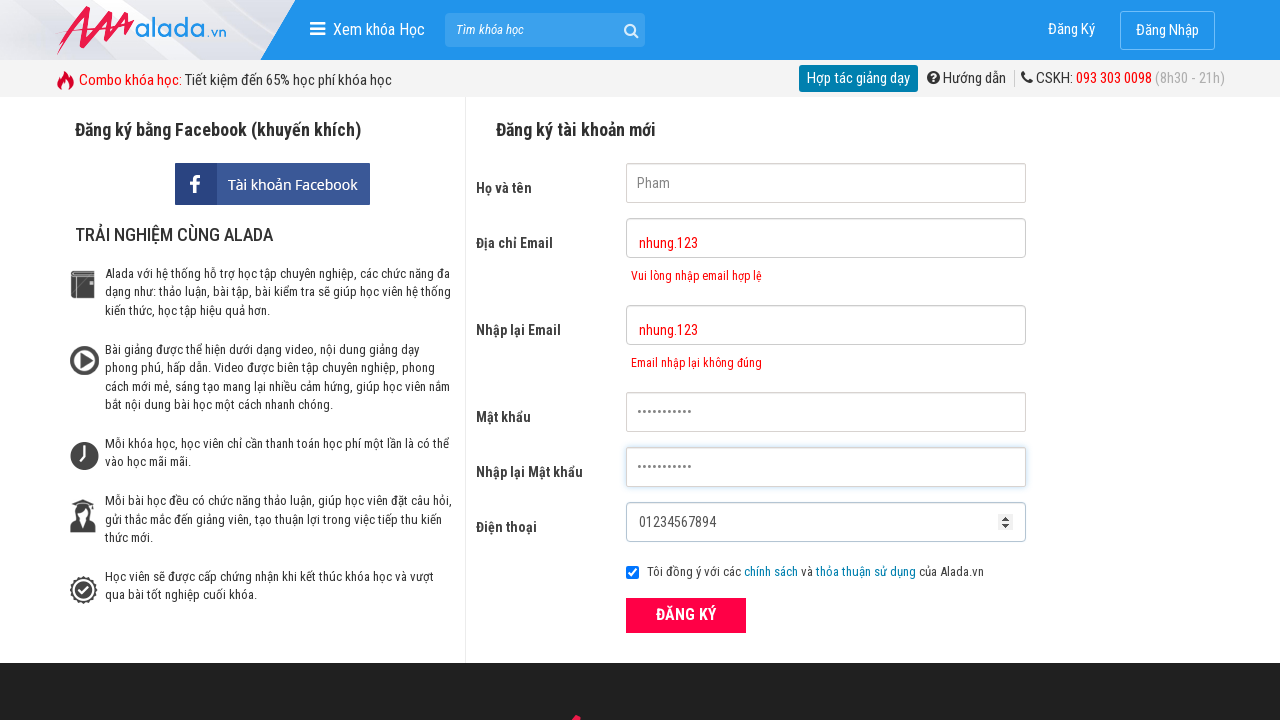

Clicked submit button to register with invalid email at (686, 615) on button[type='submit']
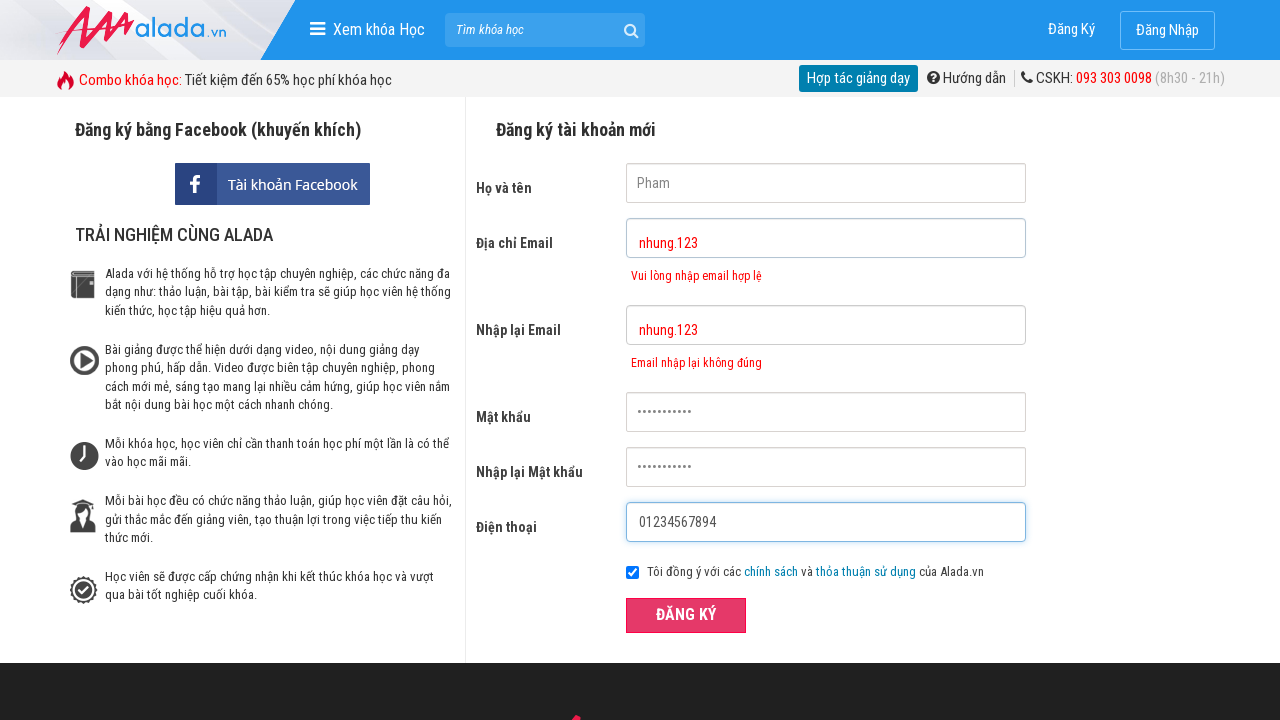

Email validation error message appeared
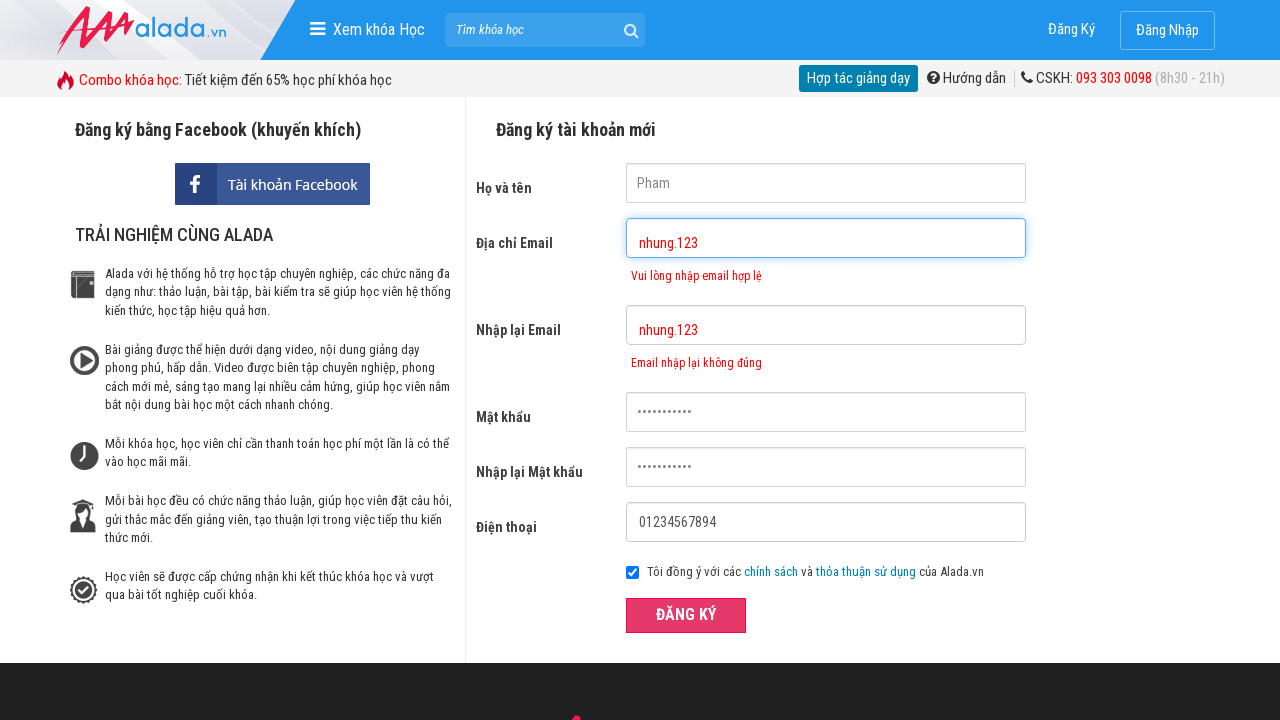

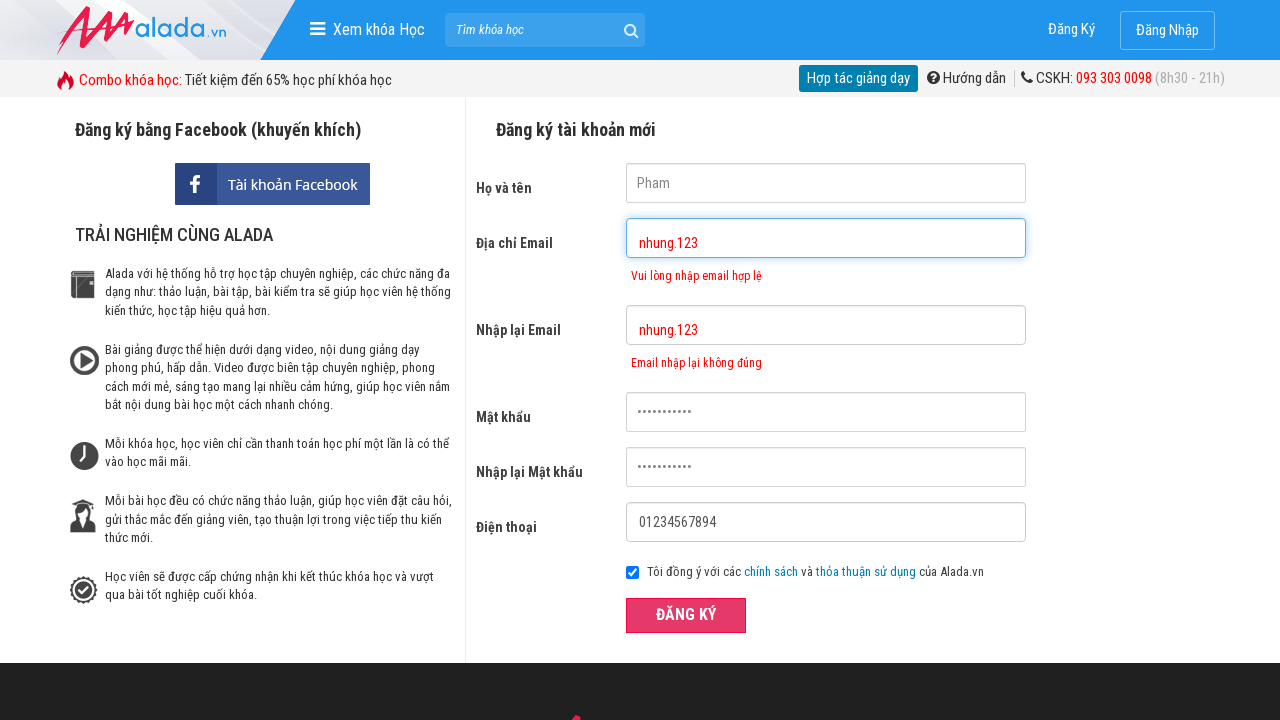